Navigates to a webpage and retrieves the page title and current URL

Starting URL: https://kristinek.github.io/site/index2.html

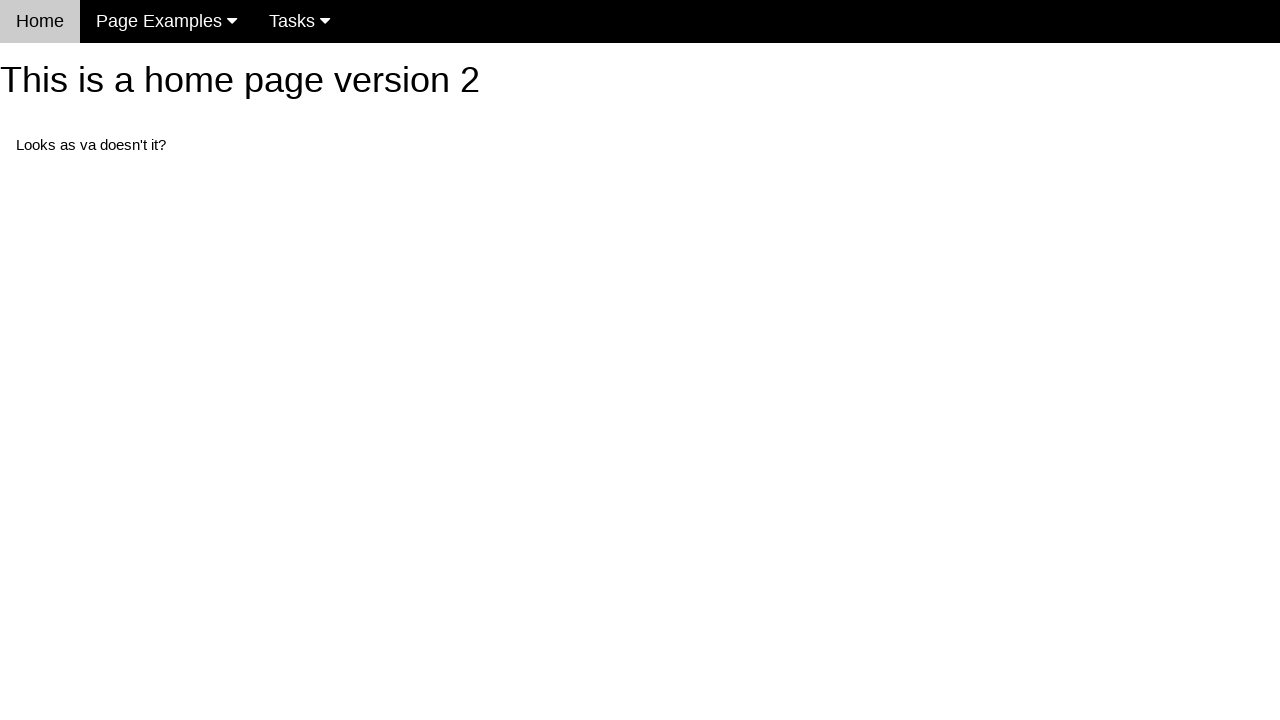

Navigated to https://kristynek.github.io/site/index2.html
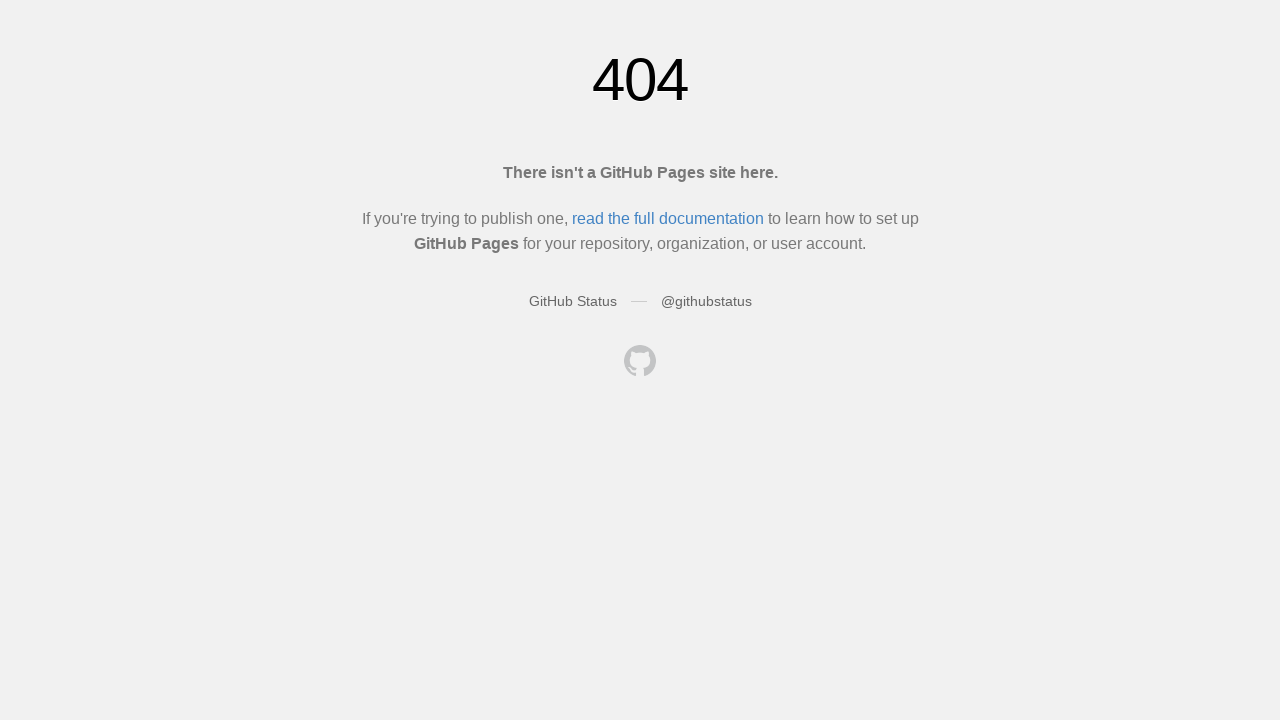

Retrieved page title: Site not found · GitHub Pages
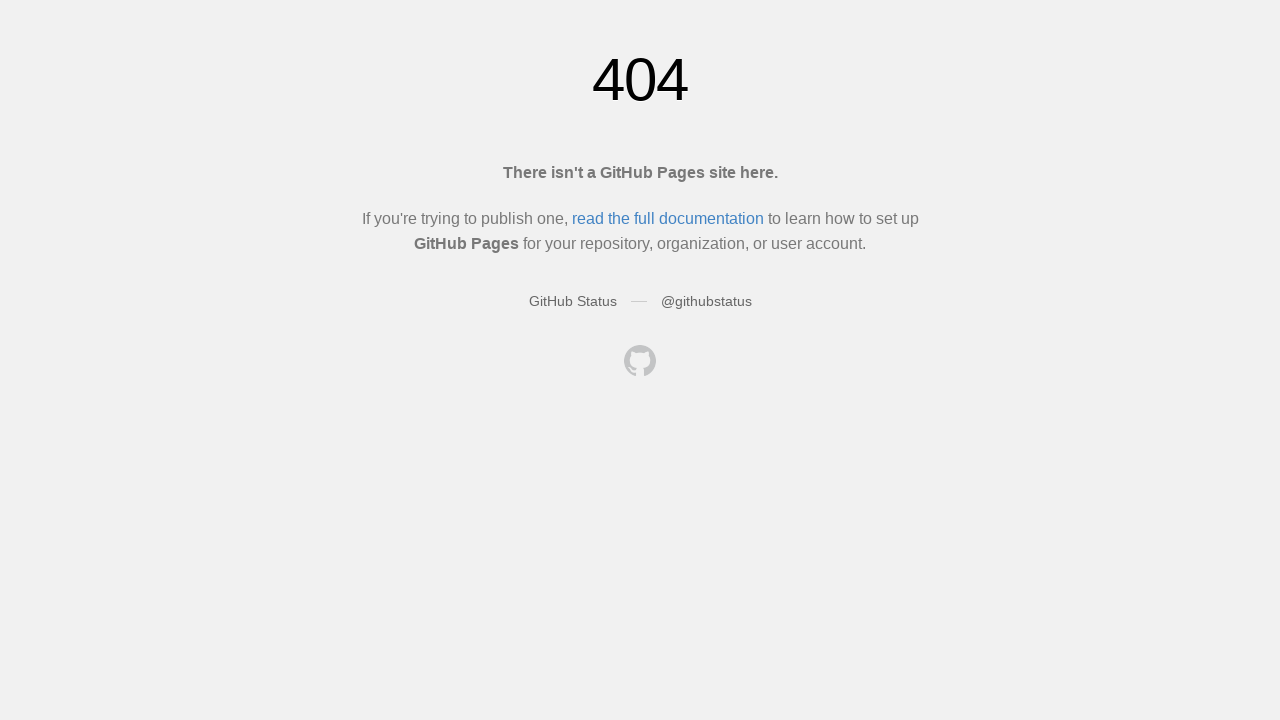

Retrieved current URL: https://kristynek.github.io/site/index2.html
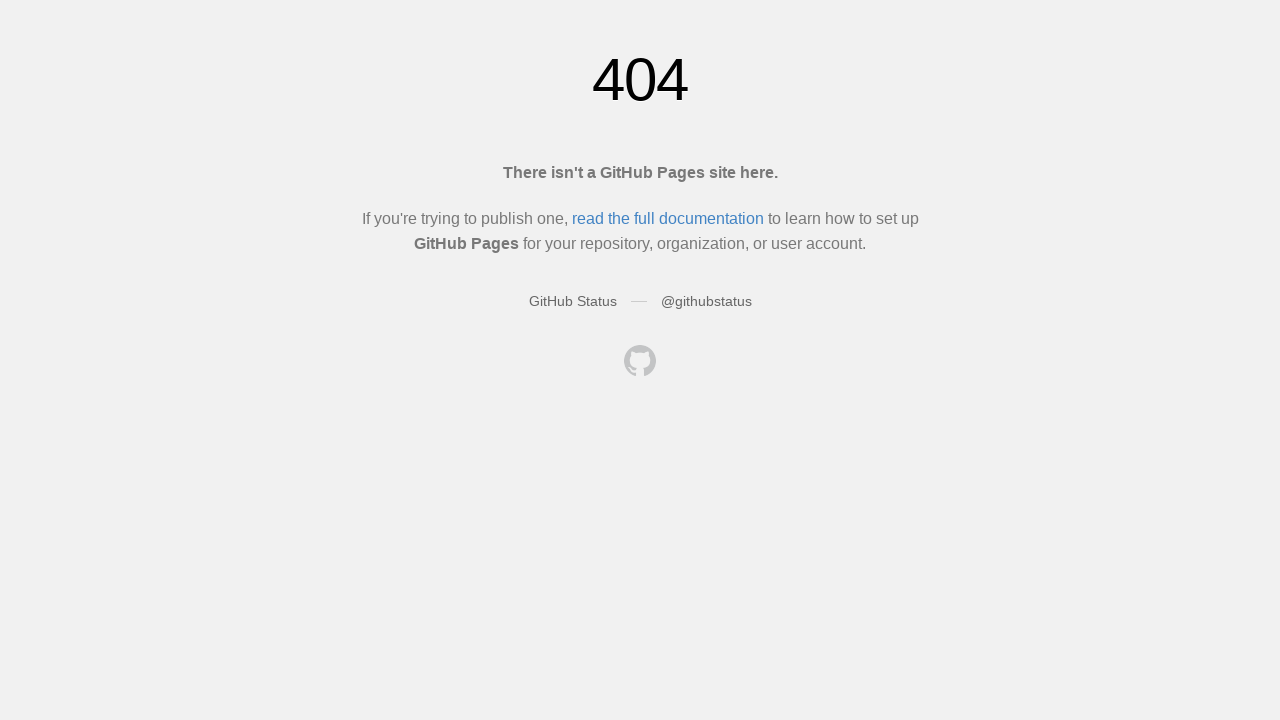

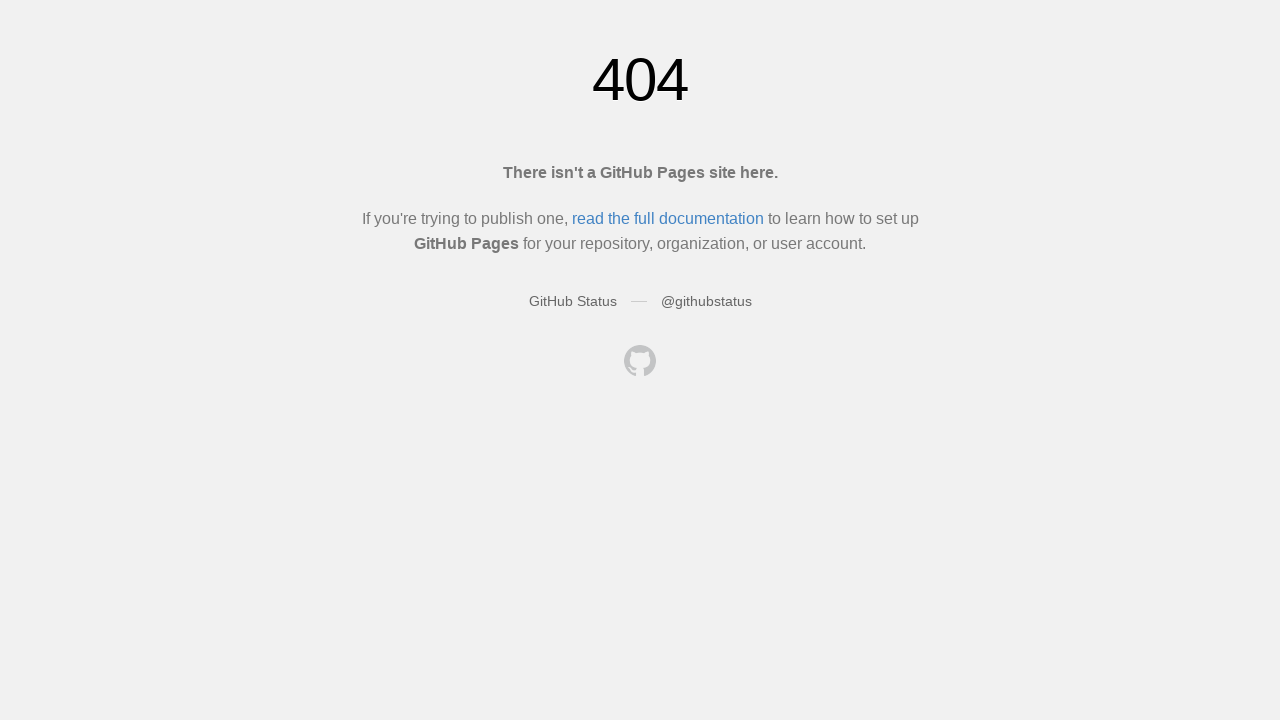